Tests DuckDuckGo search by entering a query and submitting the form

Starting URL: https://duckduckgo.com/

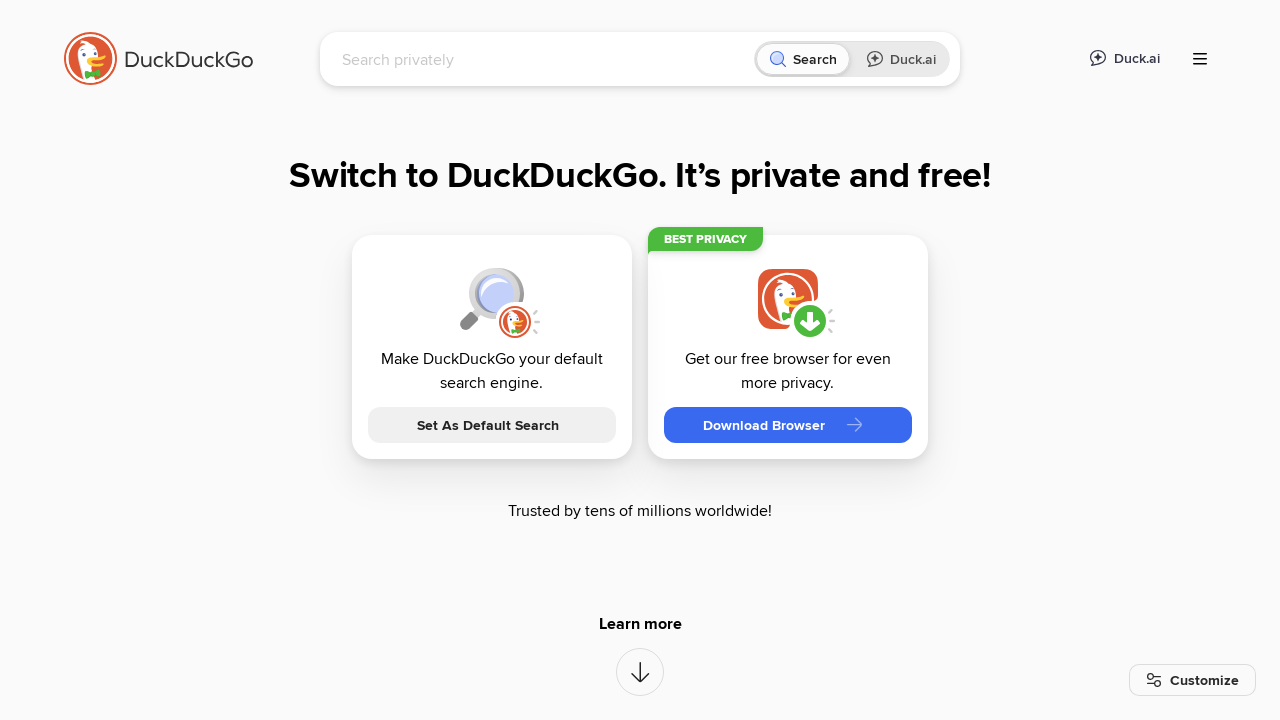

Filled search box with 'testowanie' on #searchbox_input
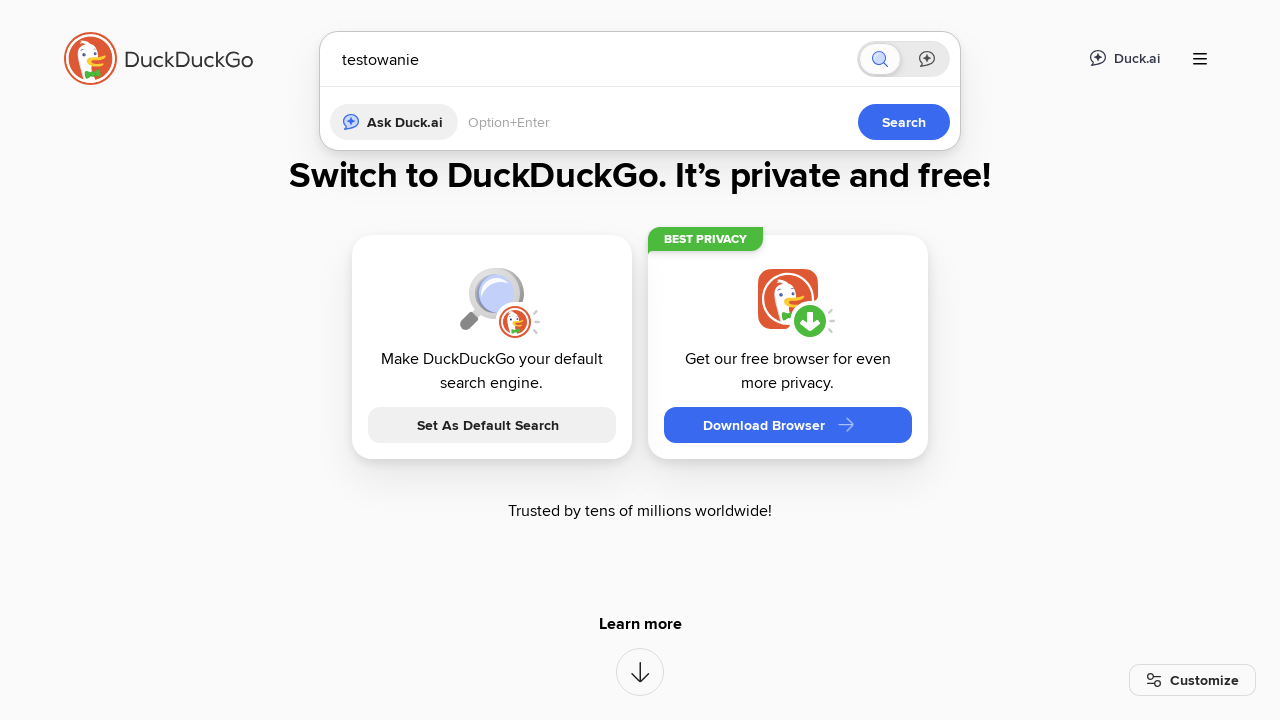

Clicked submit button to search DuckDuckGo at (904, 422) on button[type='submit']
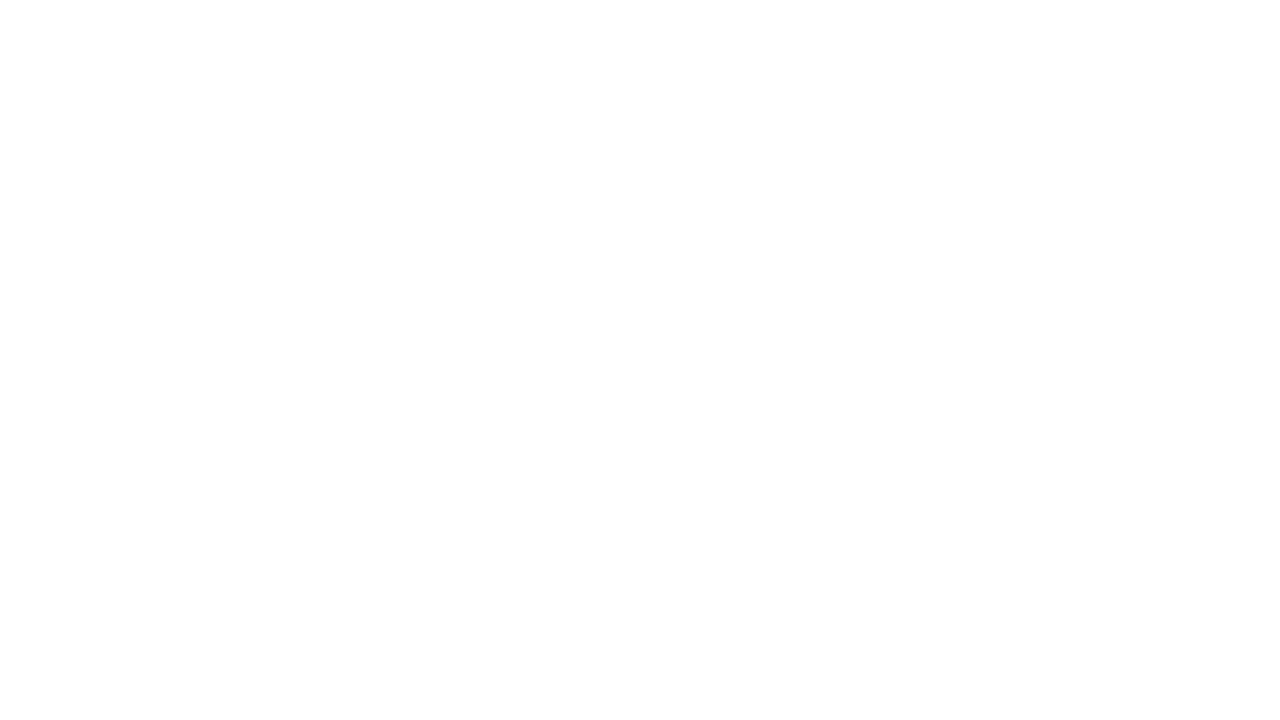

Search results page loaded
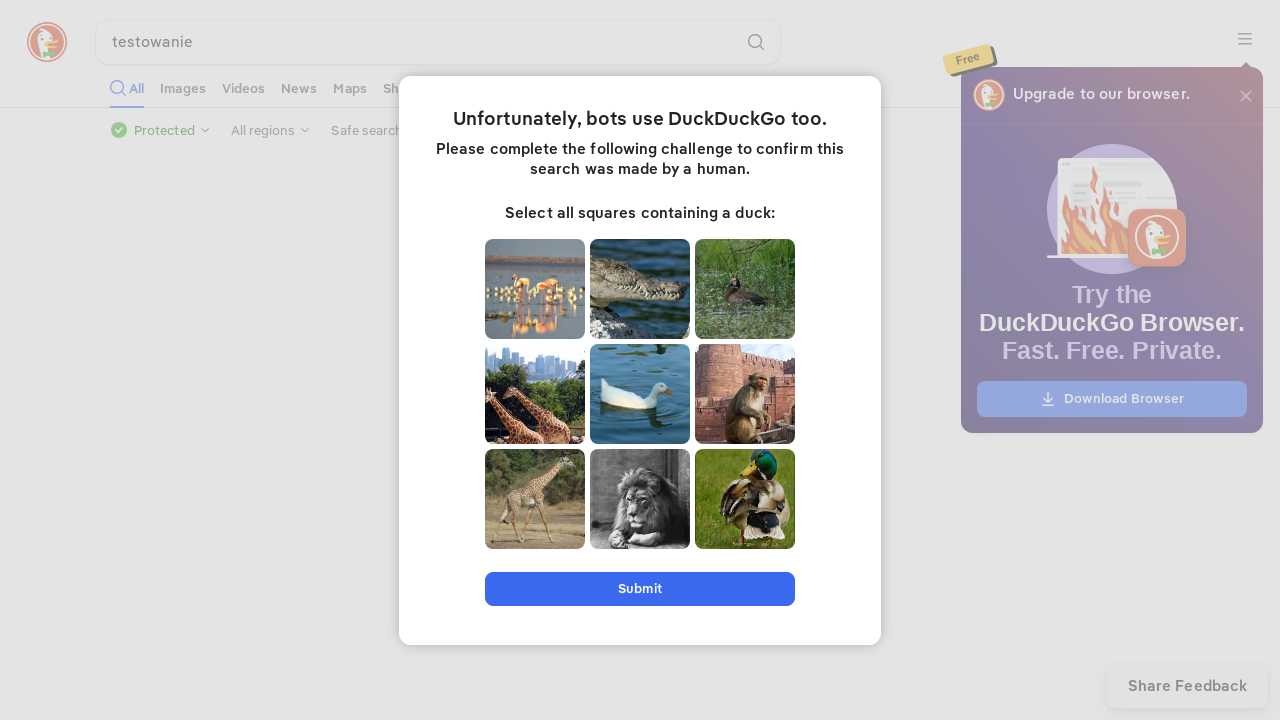

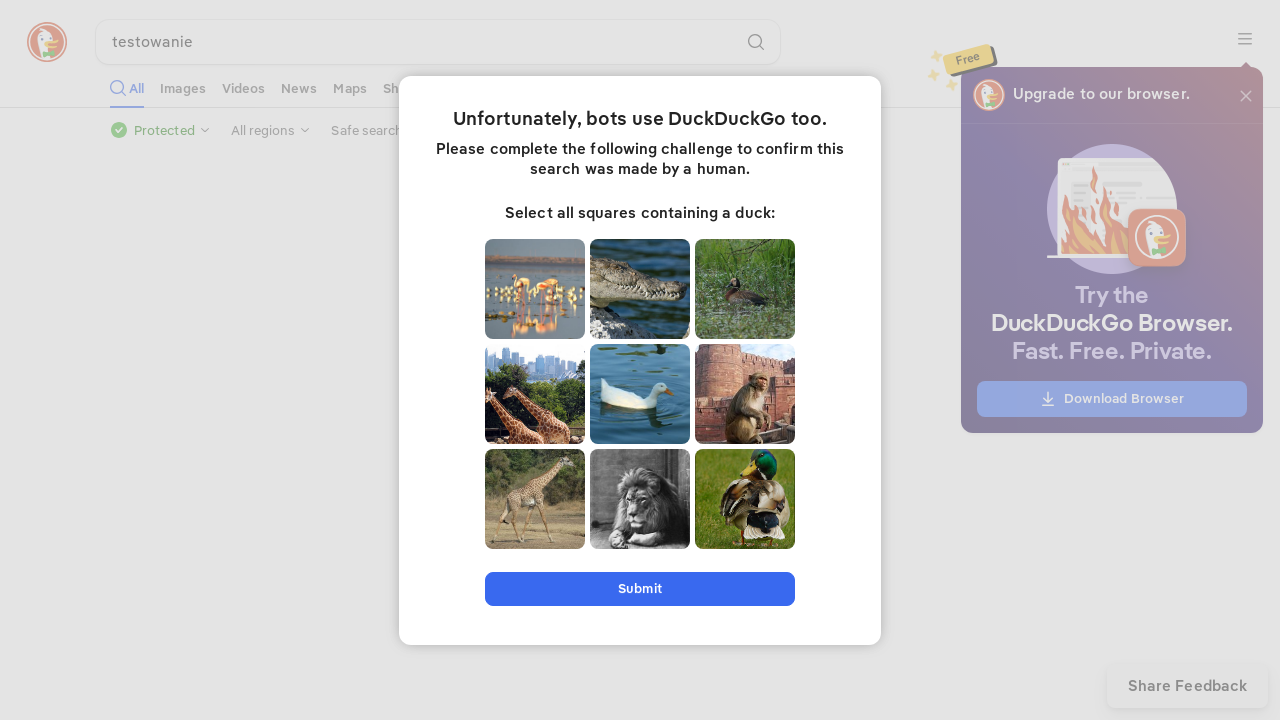